Tests JavaScript alert and confirm dialog functionality by clicking buttons that trigger browser alerts and verifying they appear correctly

Starting URL: https://www.rahulshettyacademy.com/AutomationPractice/

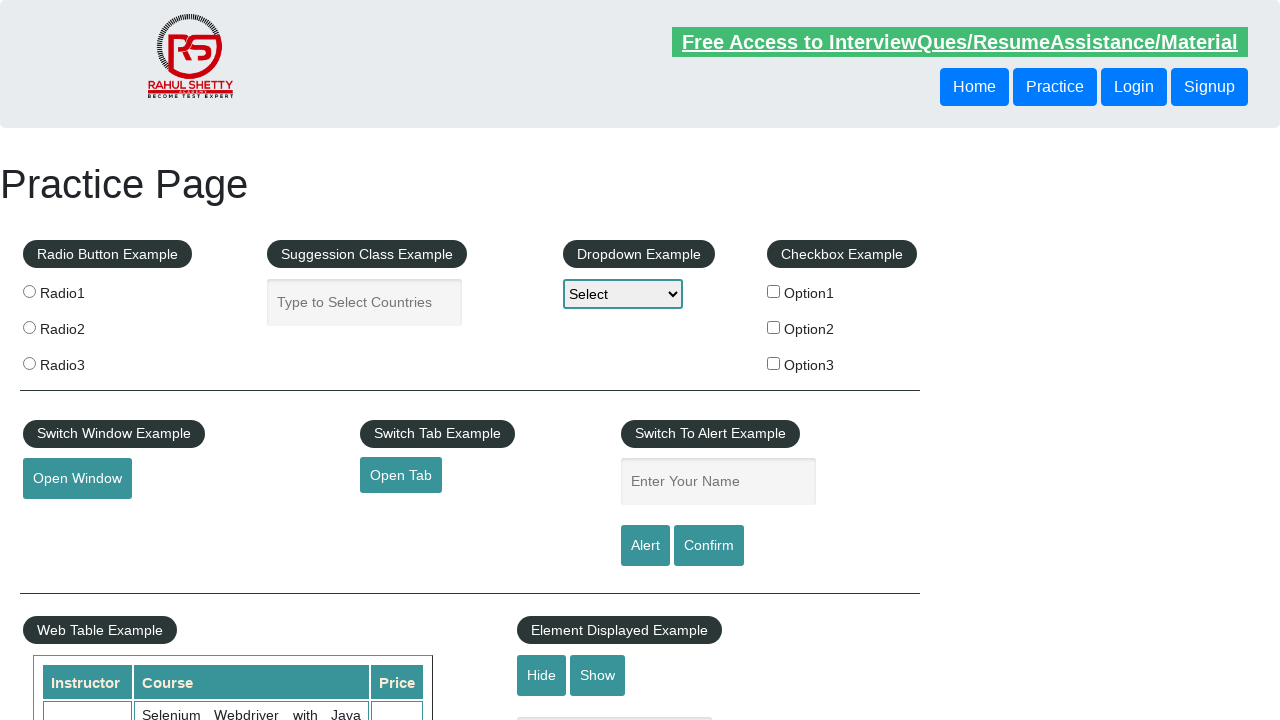

Set up dialog handler to automatically accept alerts and confirms
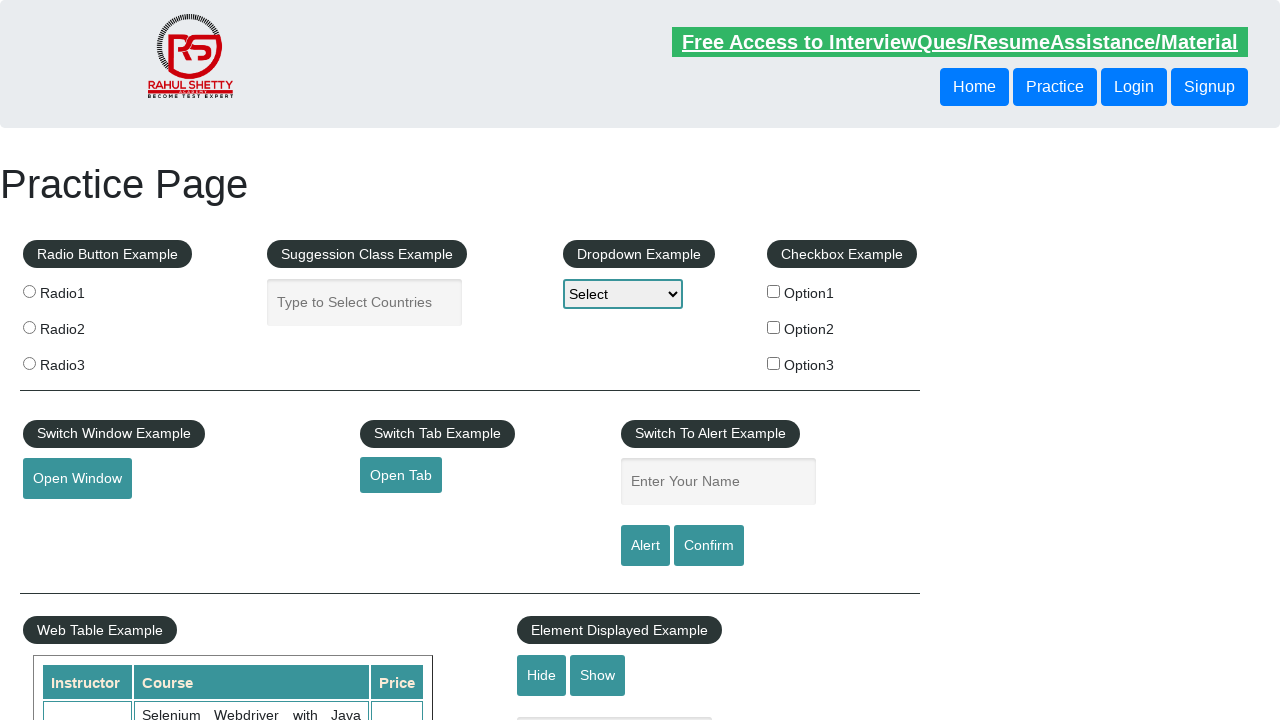

Clicked alert button to trigger JavaScript alert at (645, 546) on #alertbtn
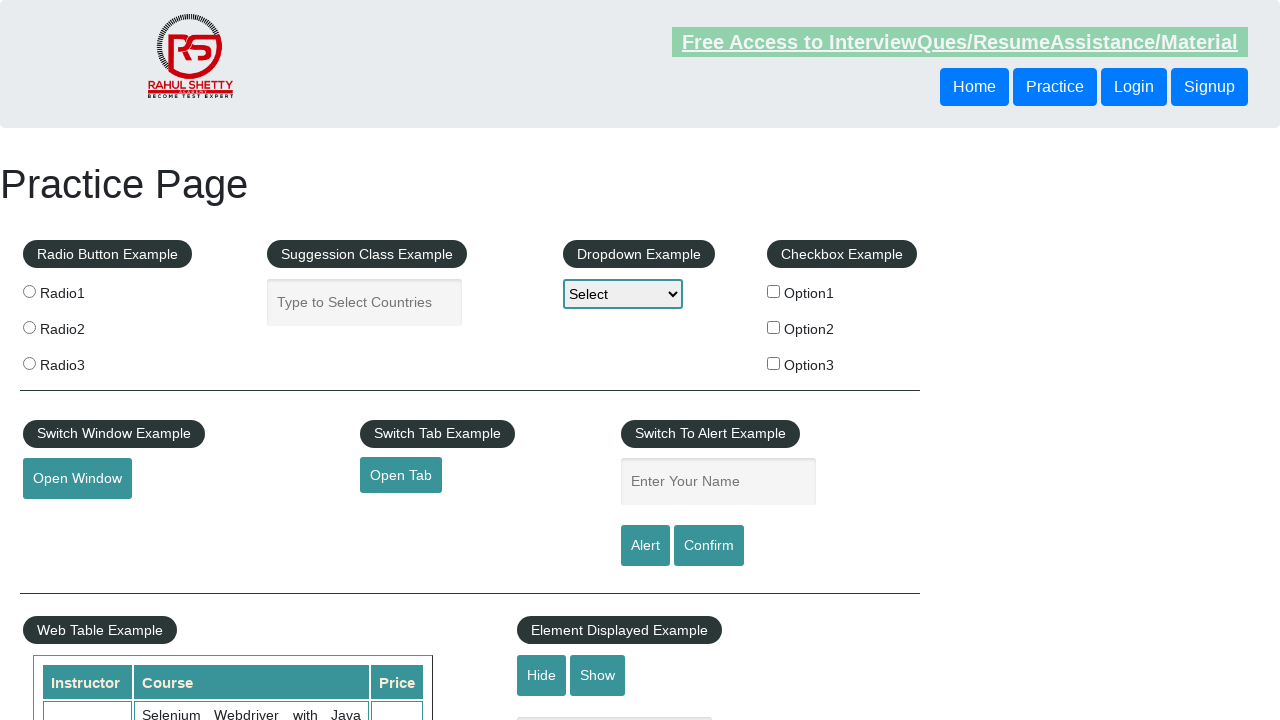

Clicked confirm button to trigger JavaScript confirm dialog at (709, 546) on input[value='Confirm']
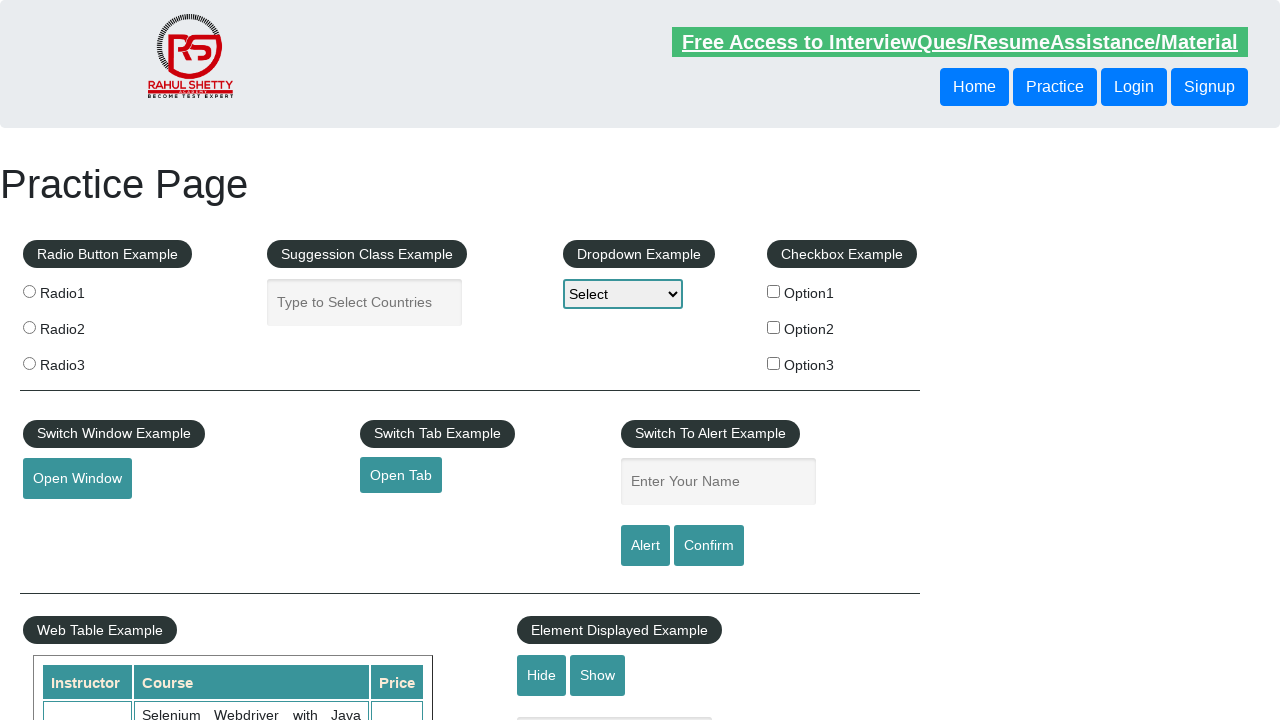

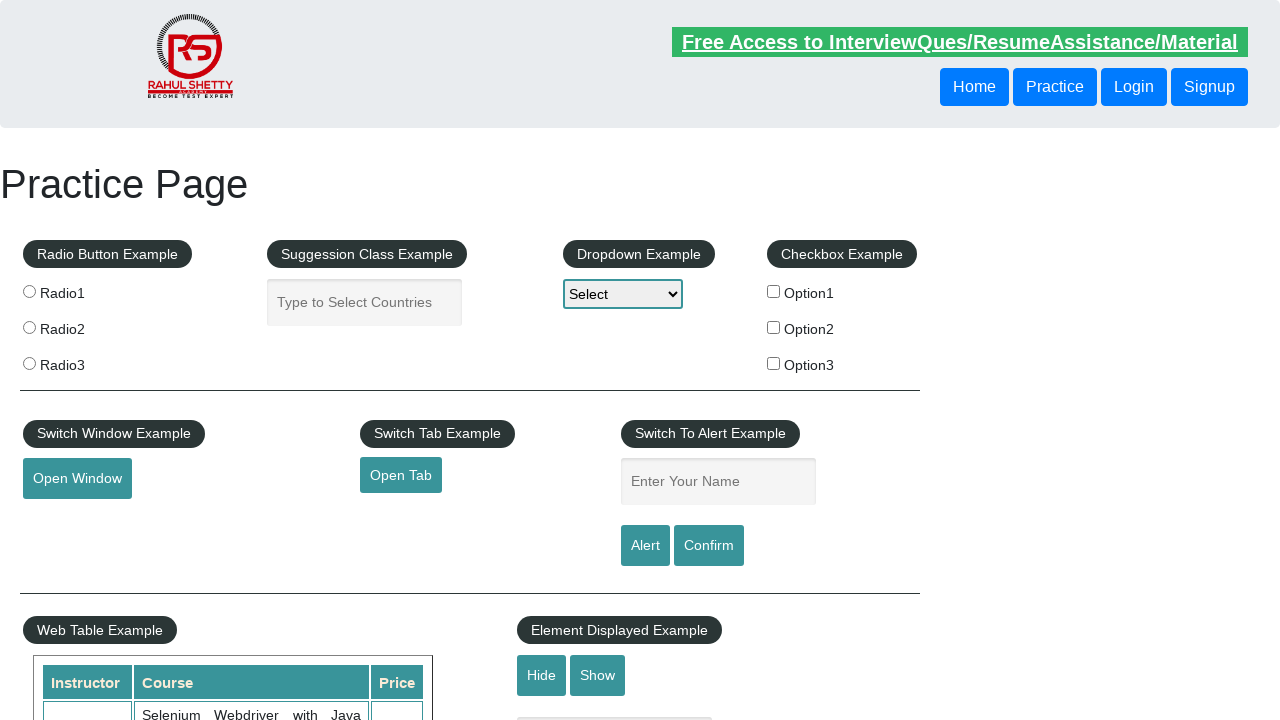